Navigates to a Korean restaurant menu page and repeatedly clicks the "load more" button to load all menu items, then verifies that menu items are displayed on the page.

Starting URL: https://www.hsd.co.kr/menu/menu_list

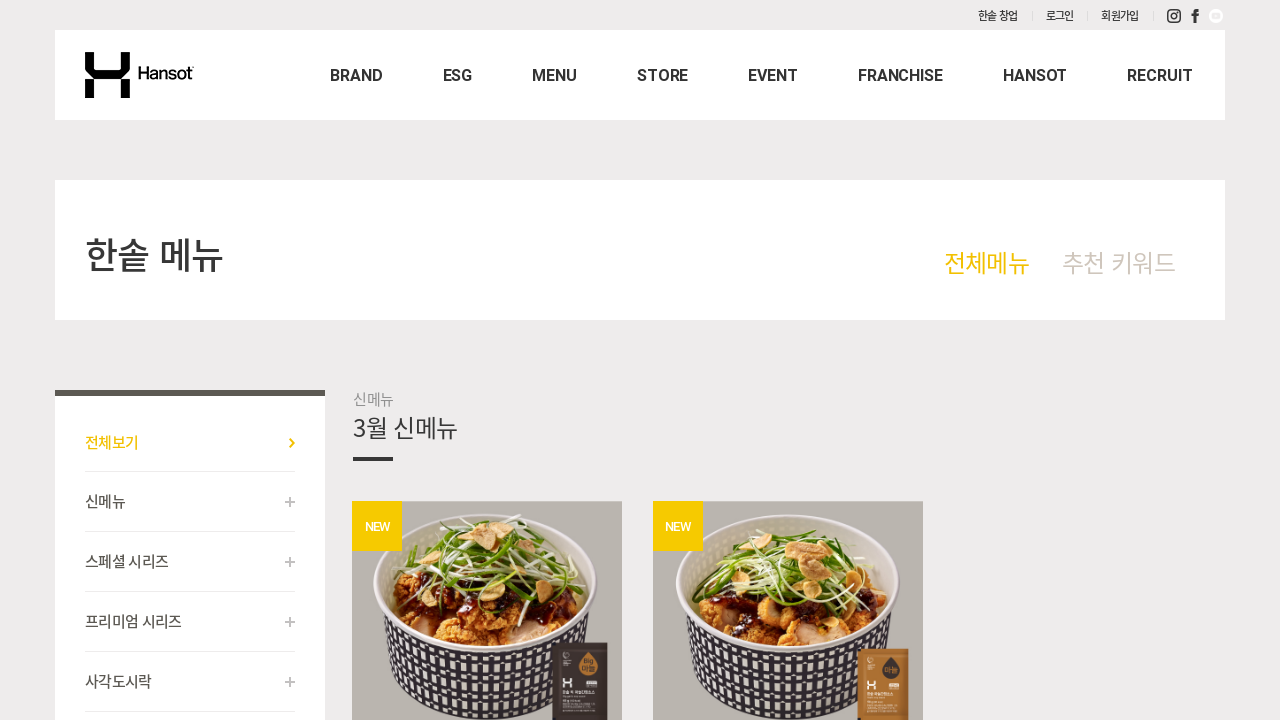

Initial menu items loaded on page
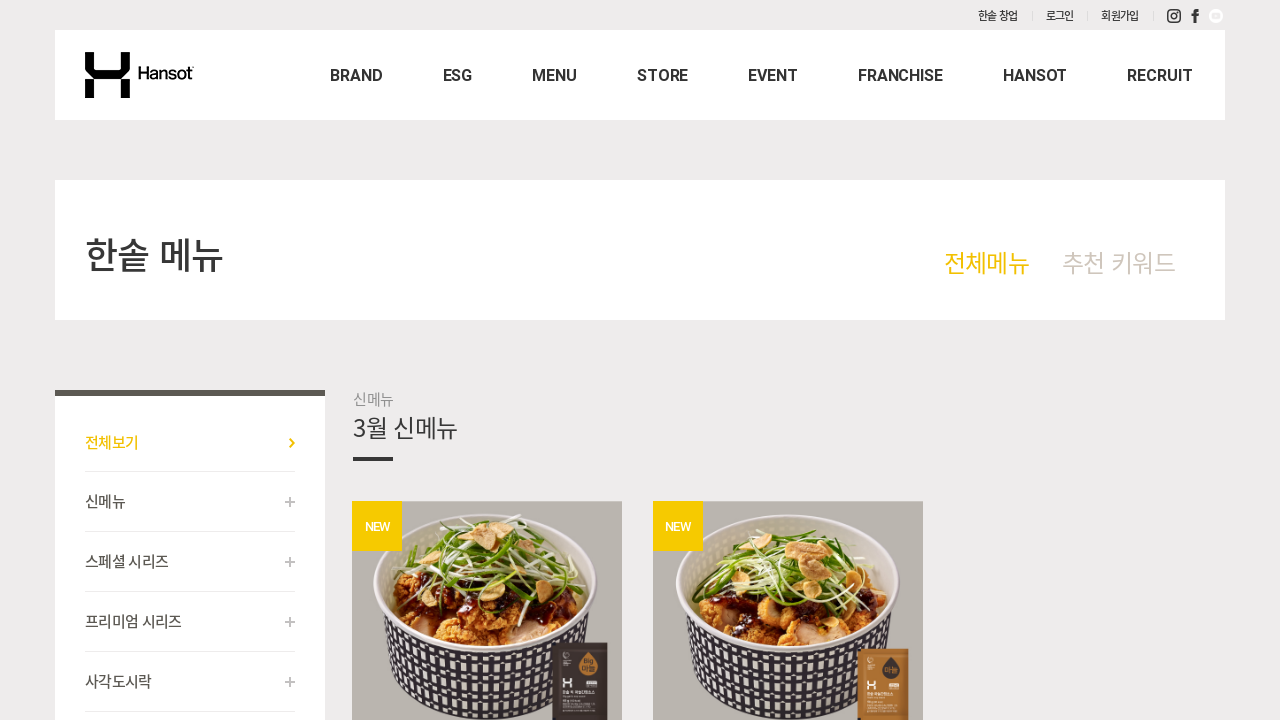

Located load more button
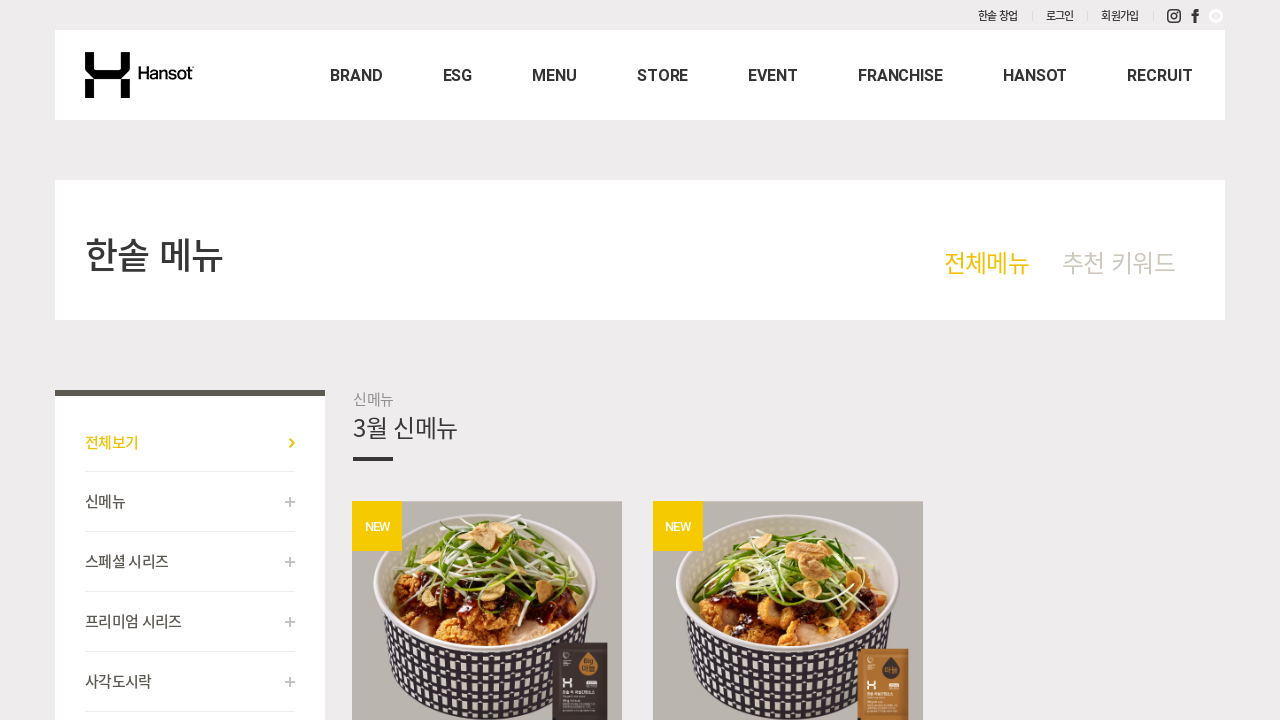

Clicked load more button to fetch additional menu items at (788, 361) on .c_05
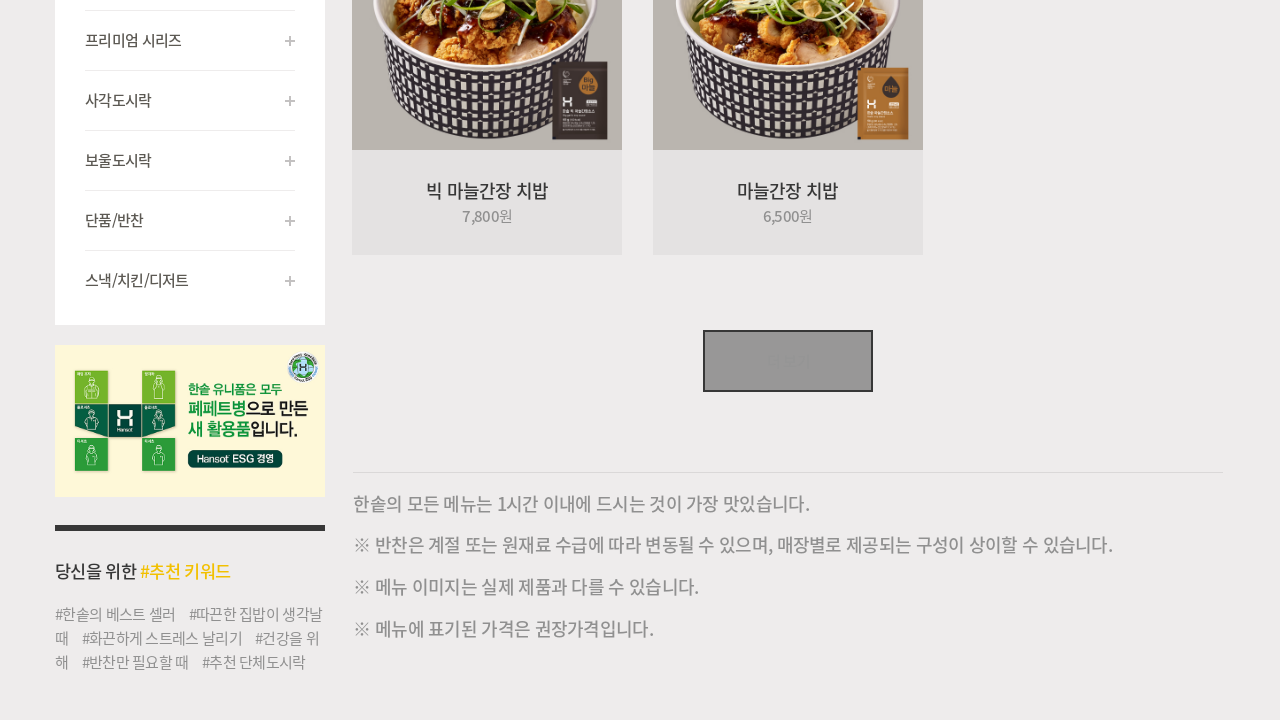

Waited for new menu items to load
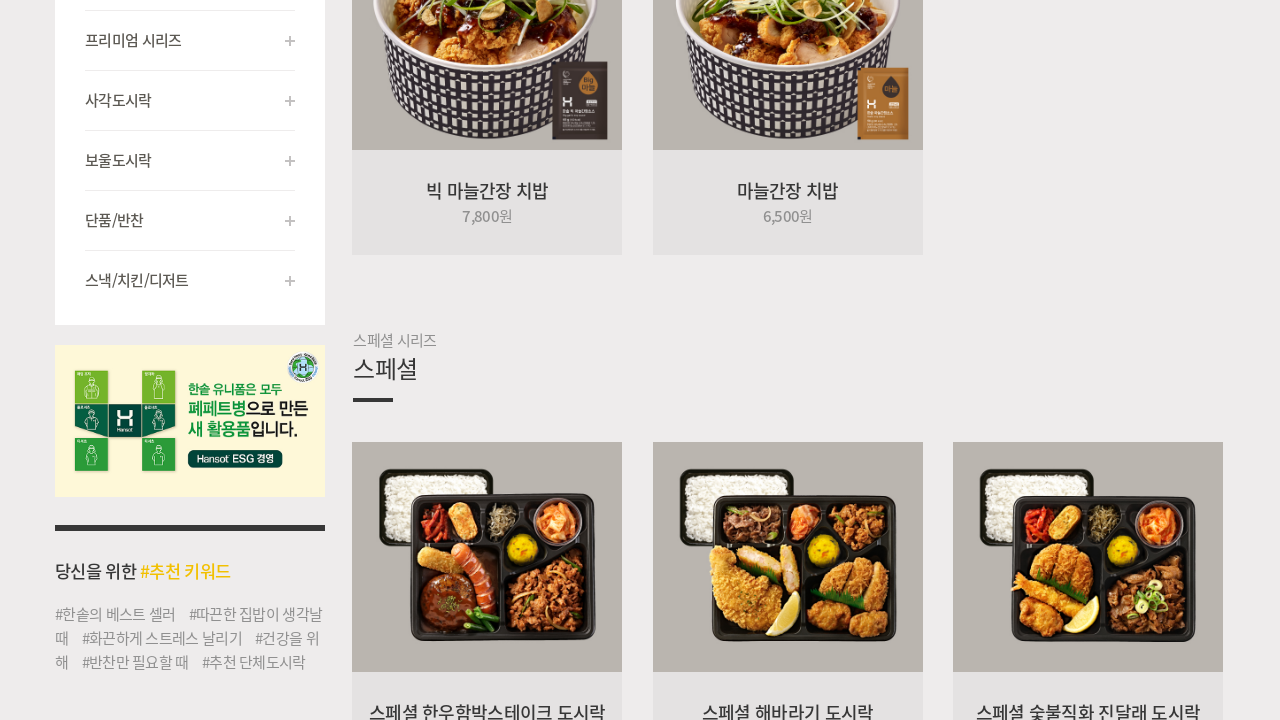

Located load more button
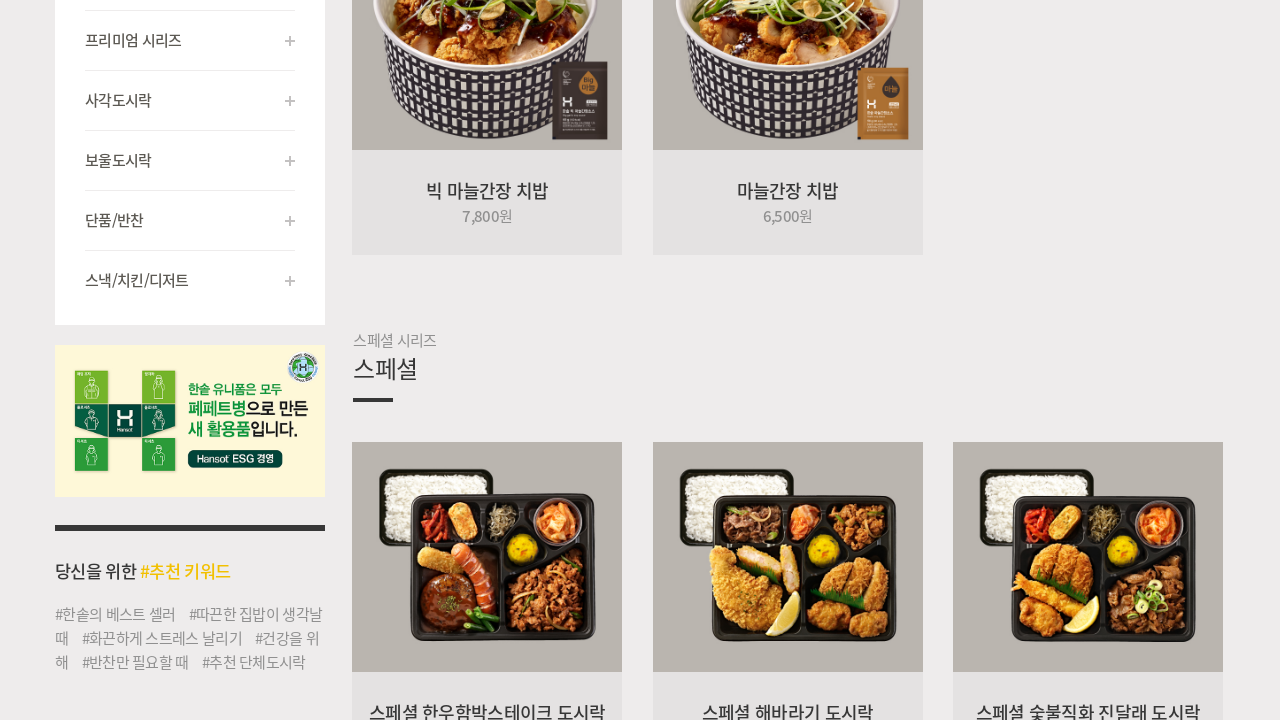

Clicked load more button to fetch additional menu items at (788, 361) on .c_05
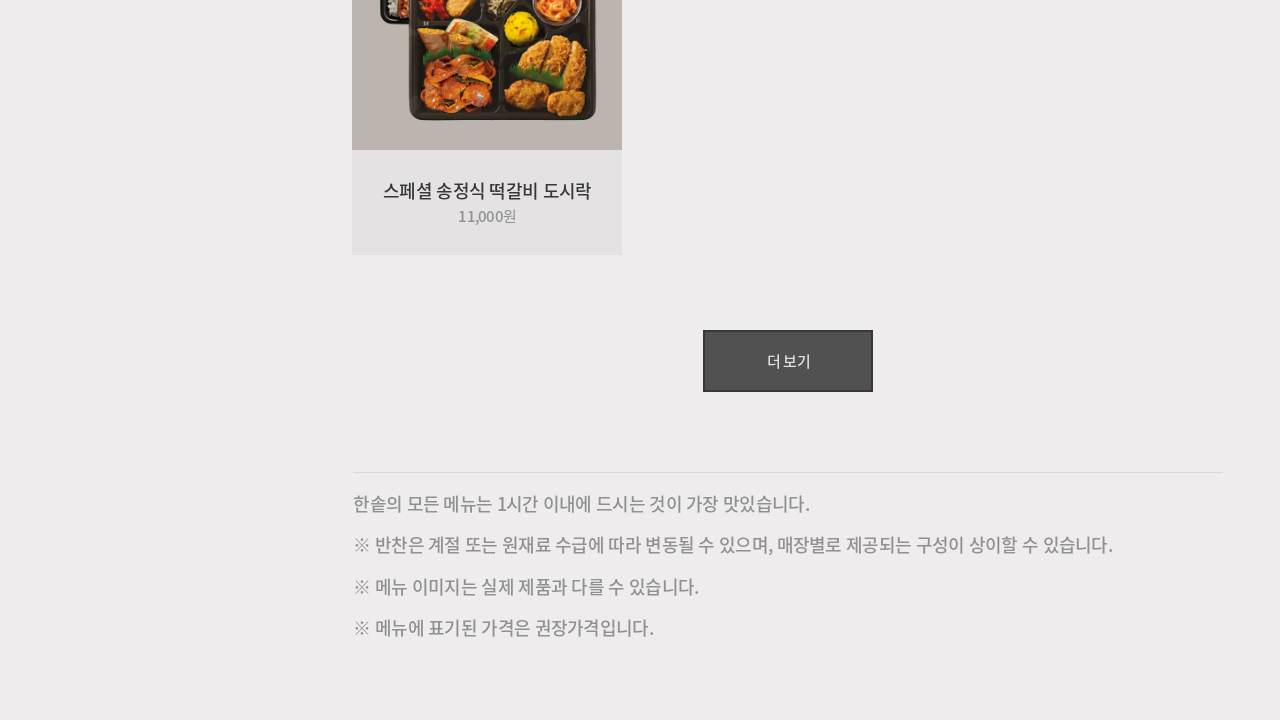

Waited for new menu items to load
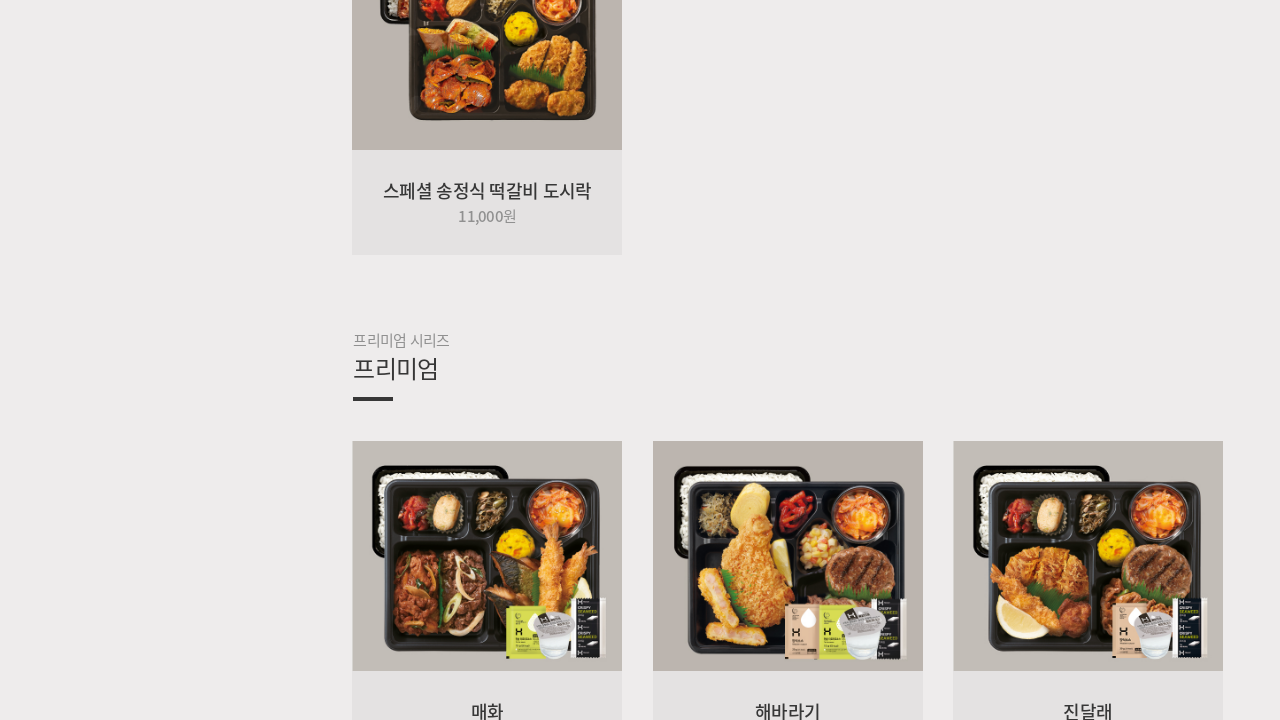

Located load more button
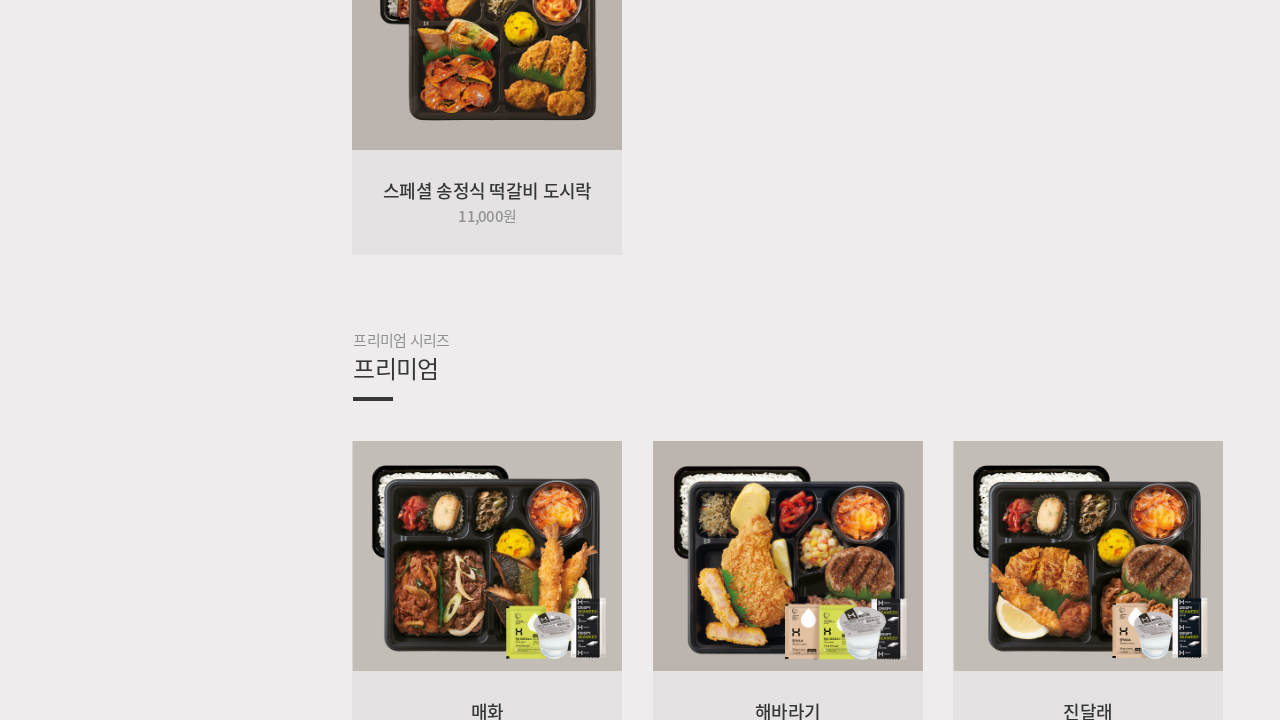

Clicked load more button to fetch additional menu items at (788, 360) on .c_05
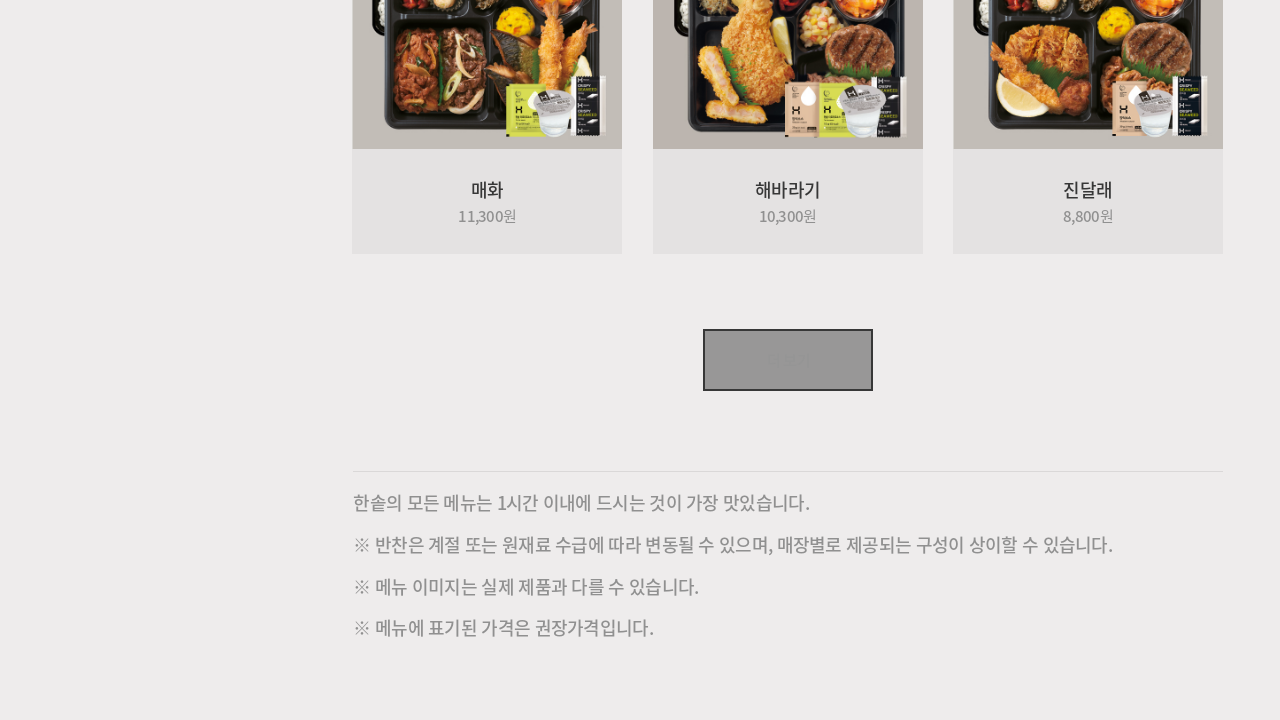

Waited for new menu items to load
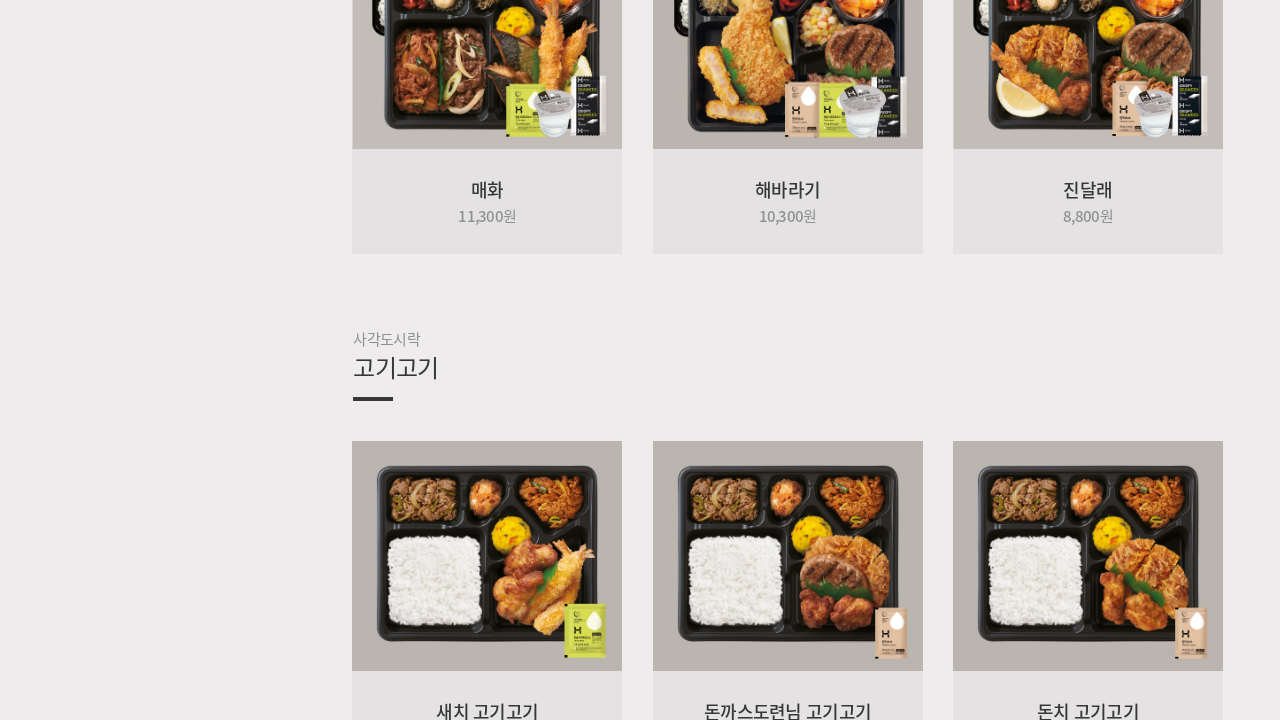

Located load more button
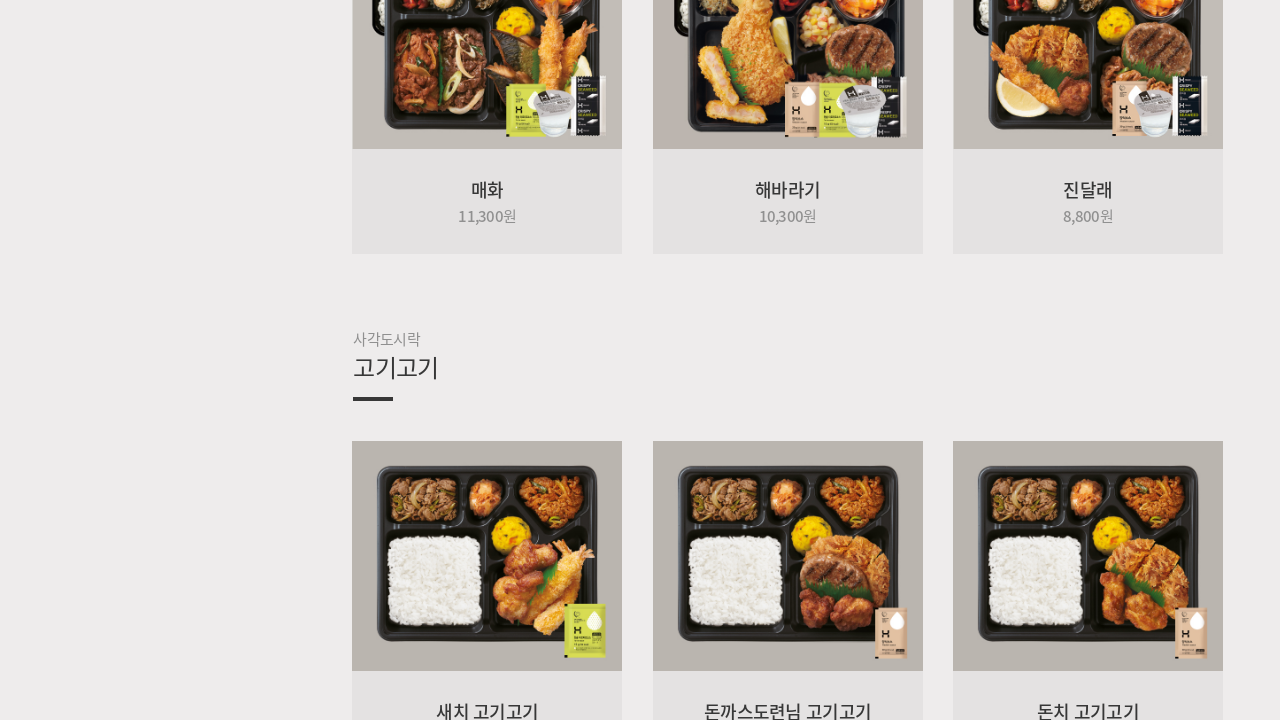

Clicked load more button to fetch additional menu items at (788, 361) on .c_05
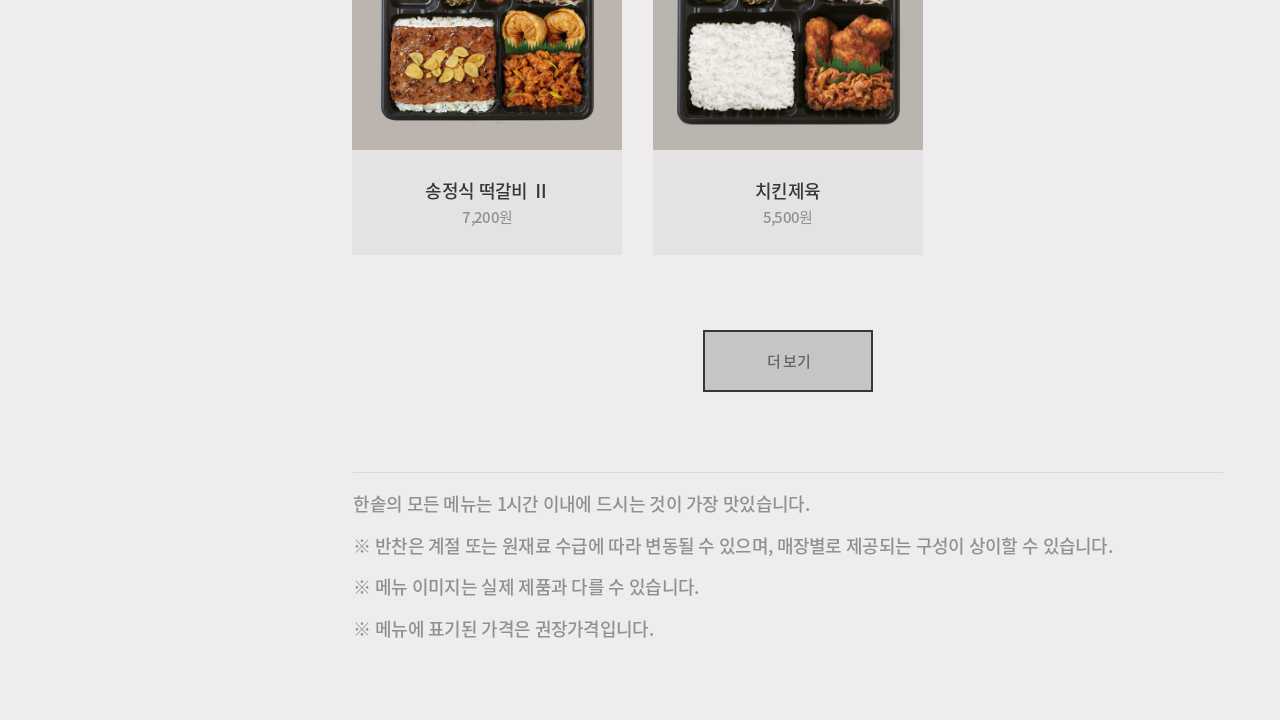

Waited for new menu items to load
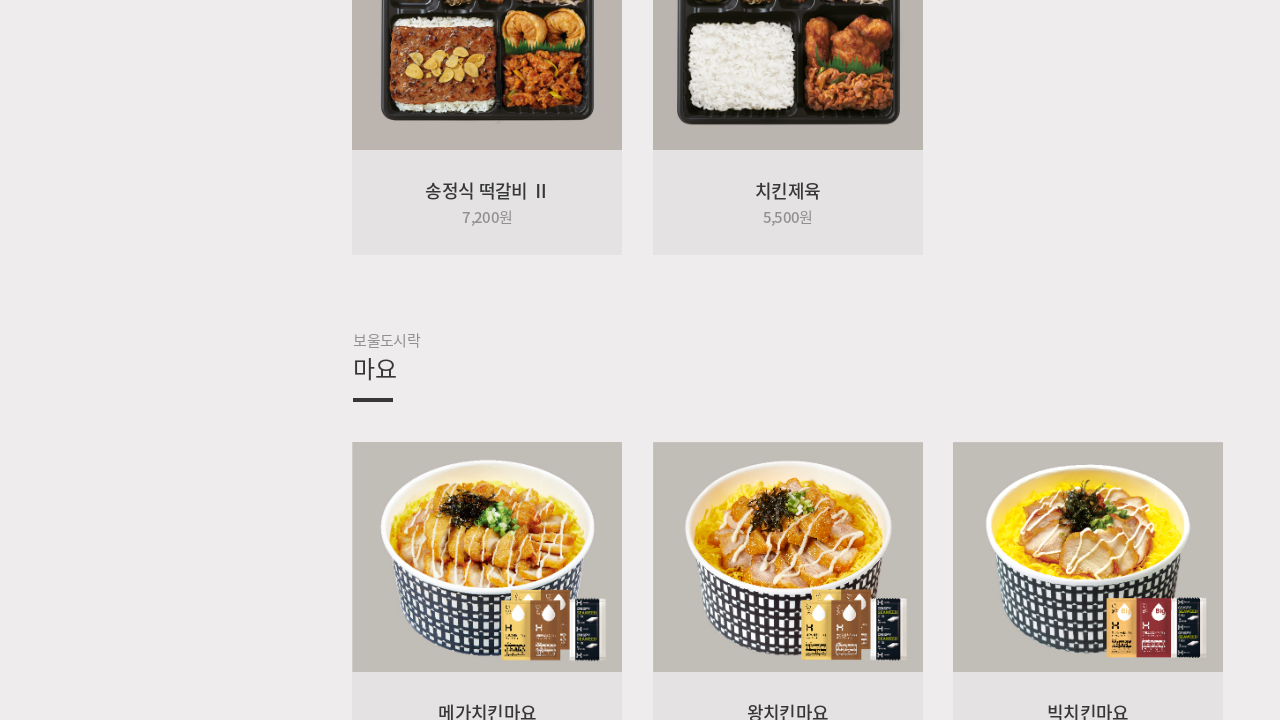

Located load more button
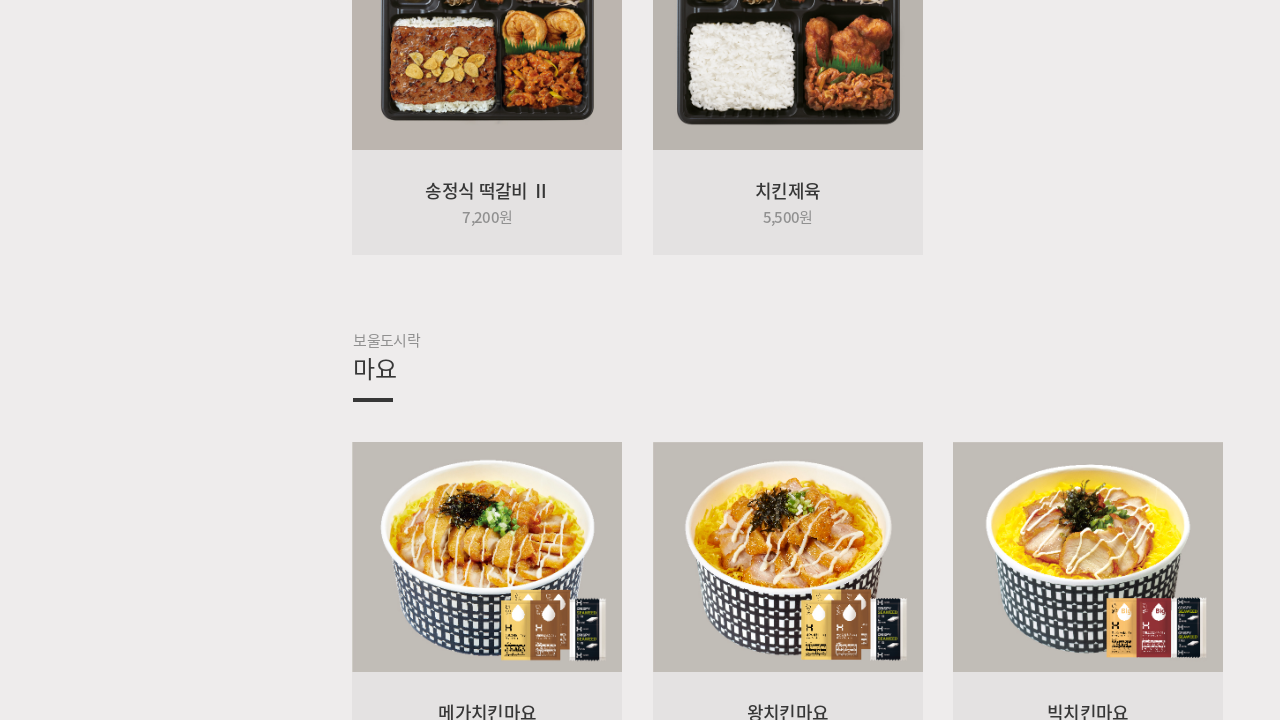

Clicked load more button to fetch additional menu items at (788, 361) on .c_05
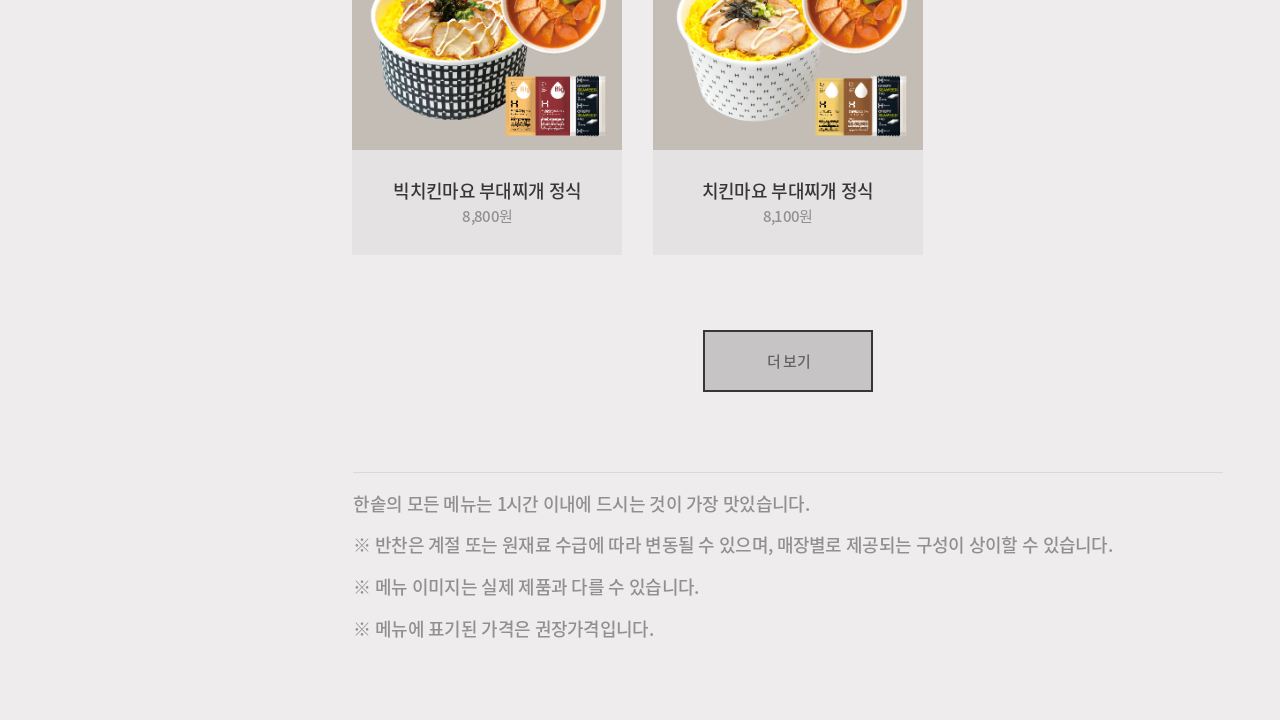

Waited for new menu items to load
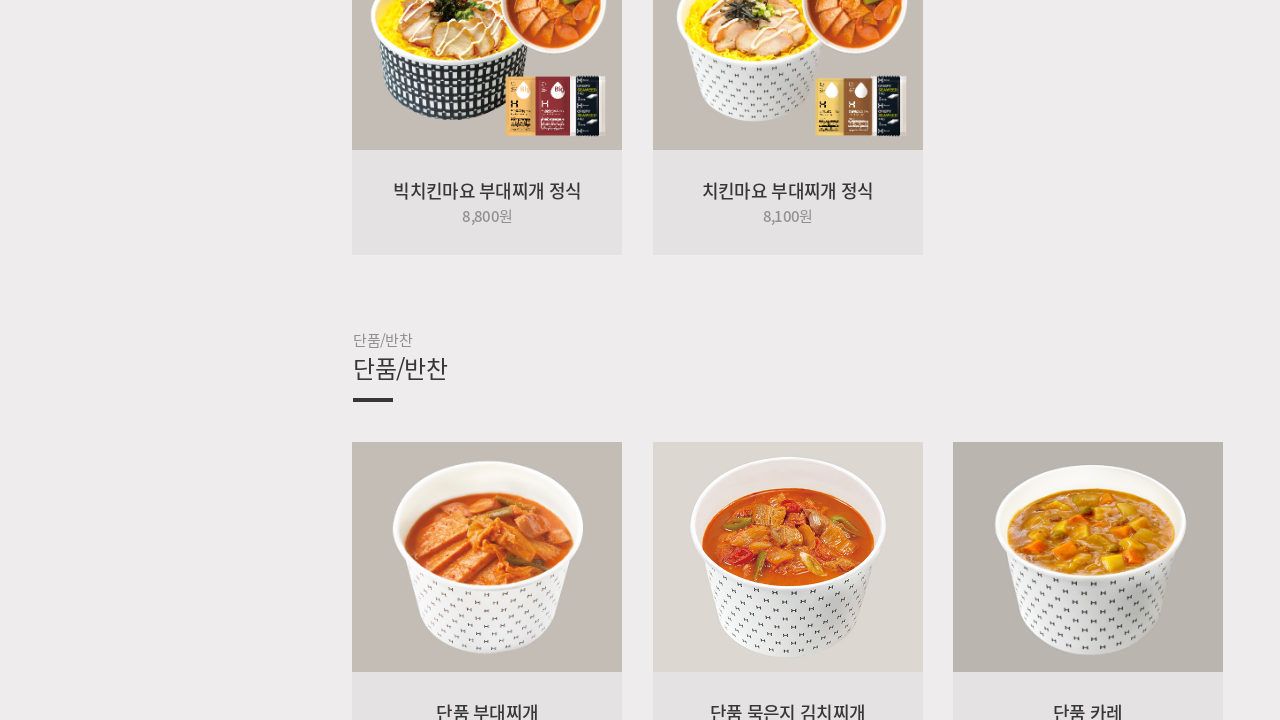

Located load more button
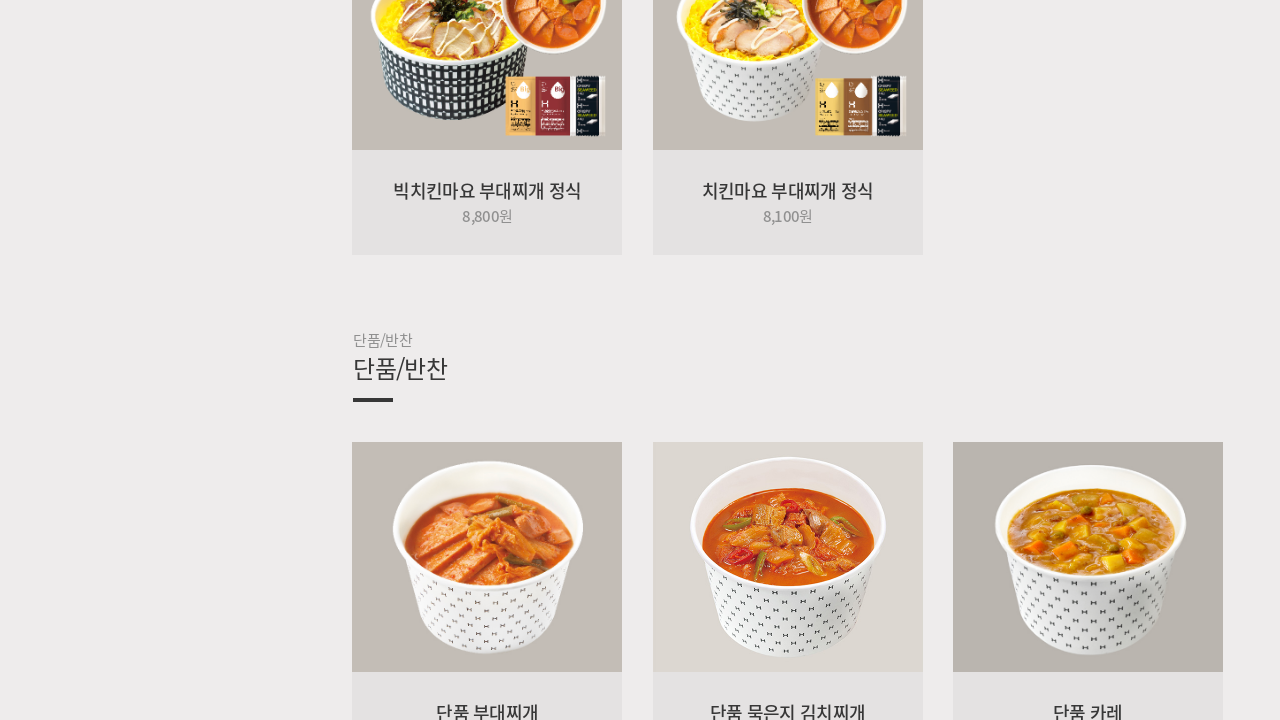

Clicked load more button to fetch additional menu items at (788, 360) on .c_05
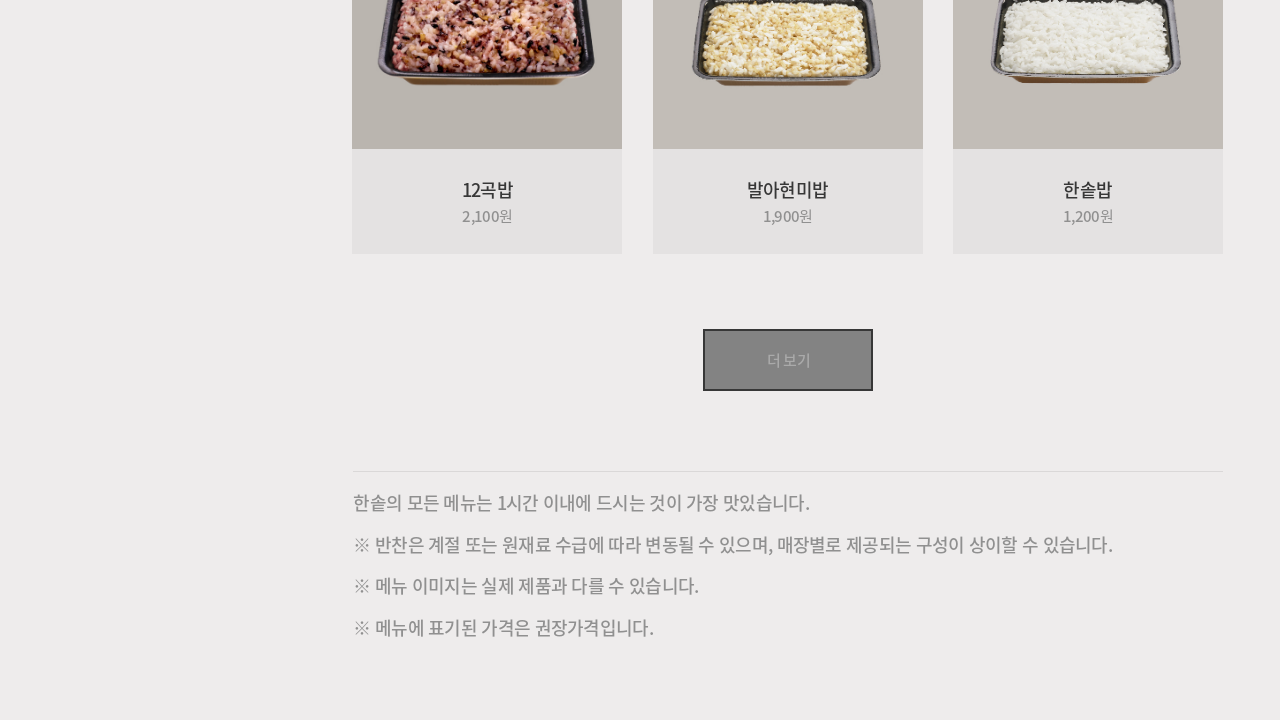

Waited for new menu items to load
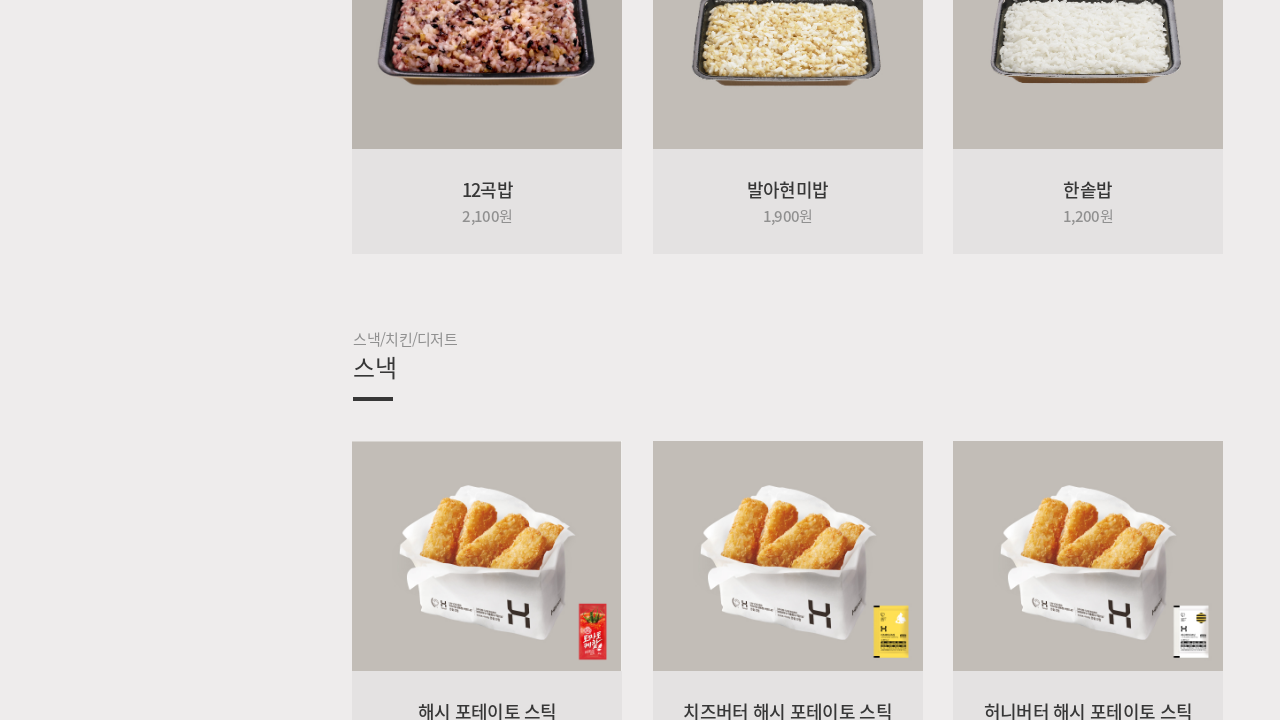

Located load more button
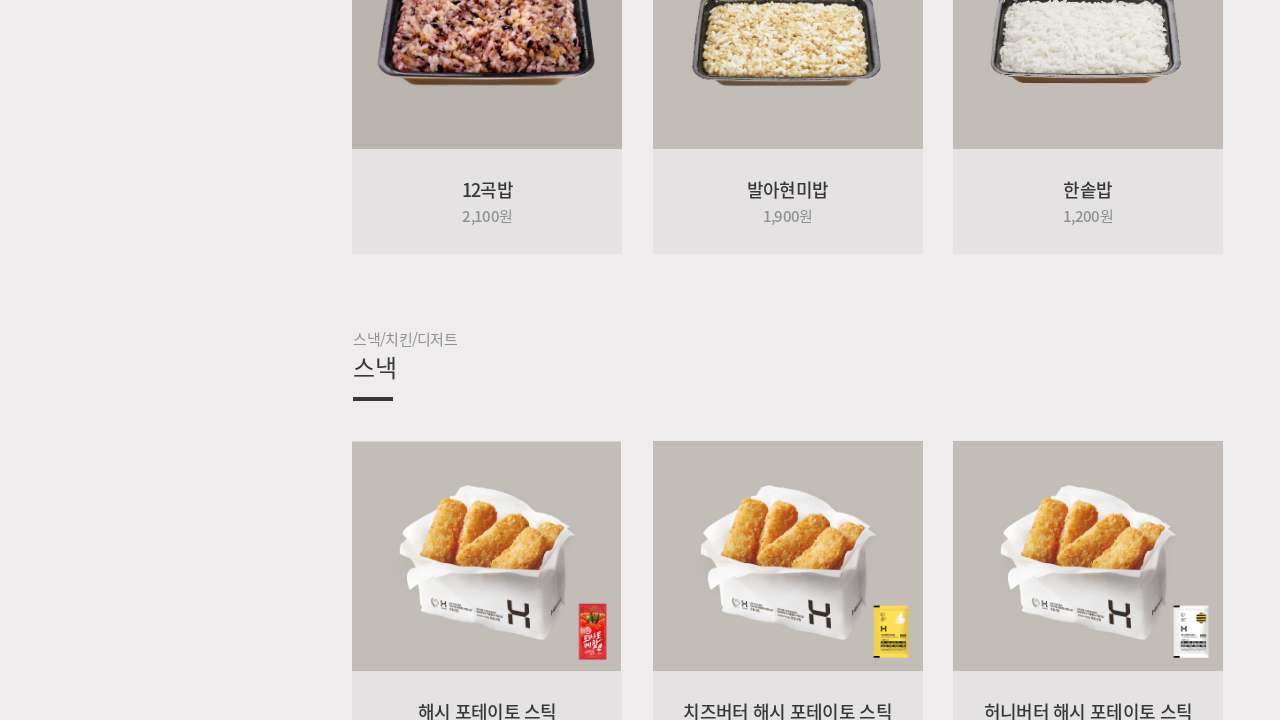

Load more button no longer visible, all items loaded
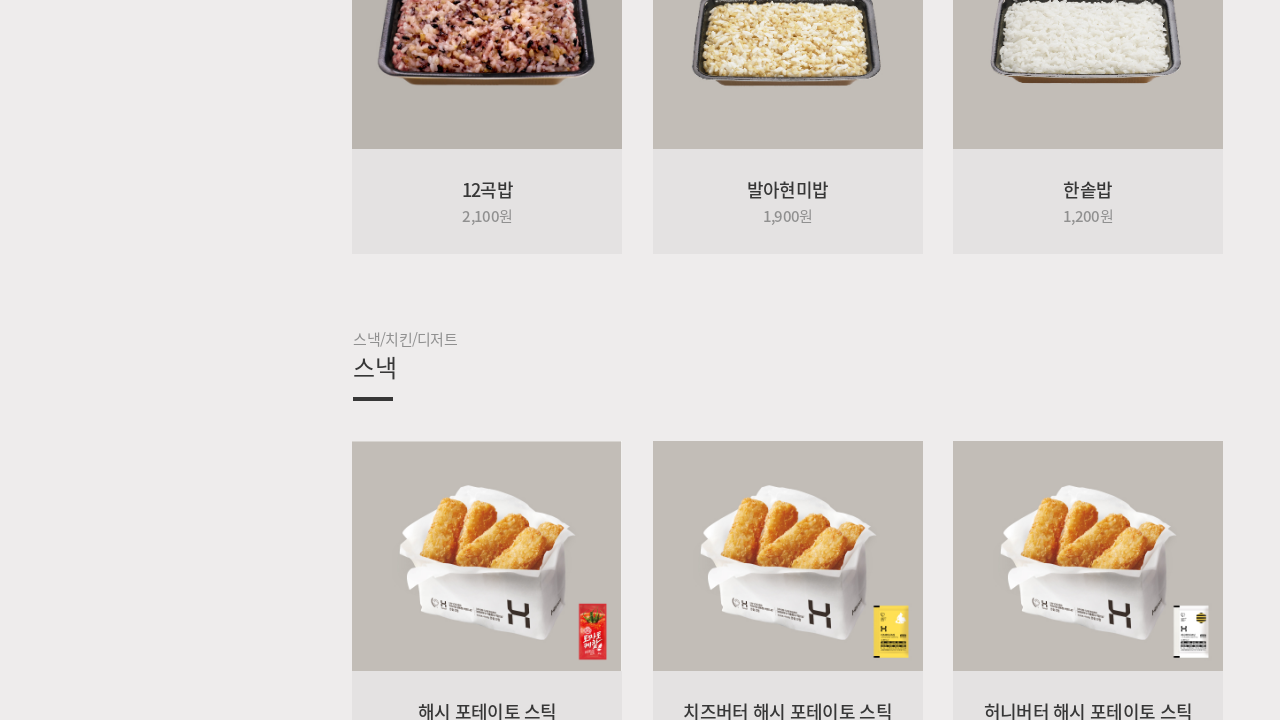

Verified all menu items are displayed on the page
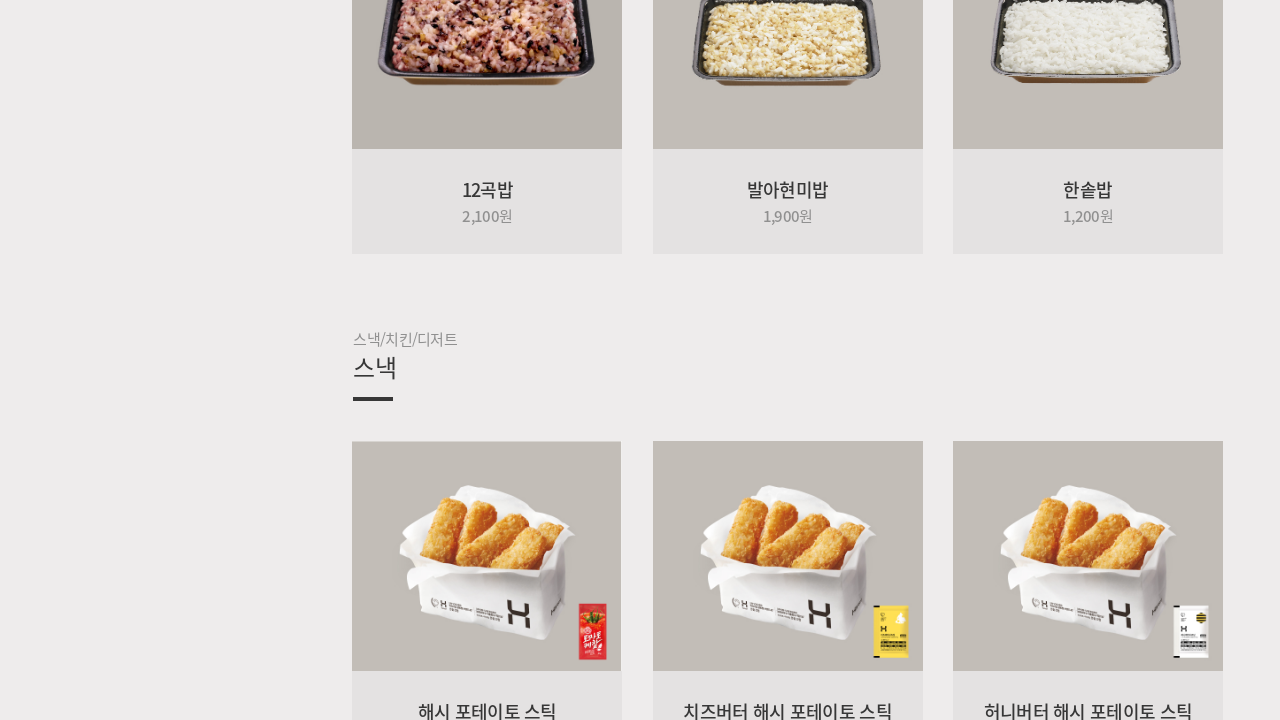

Verified price elements are present for menu items
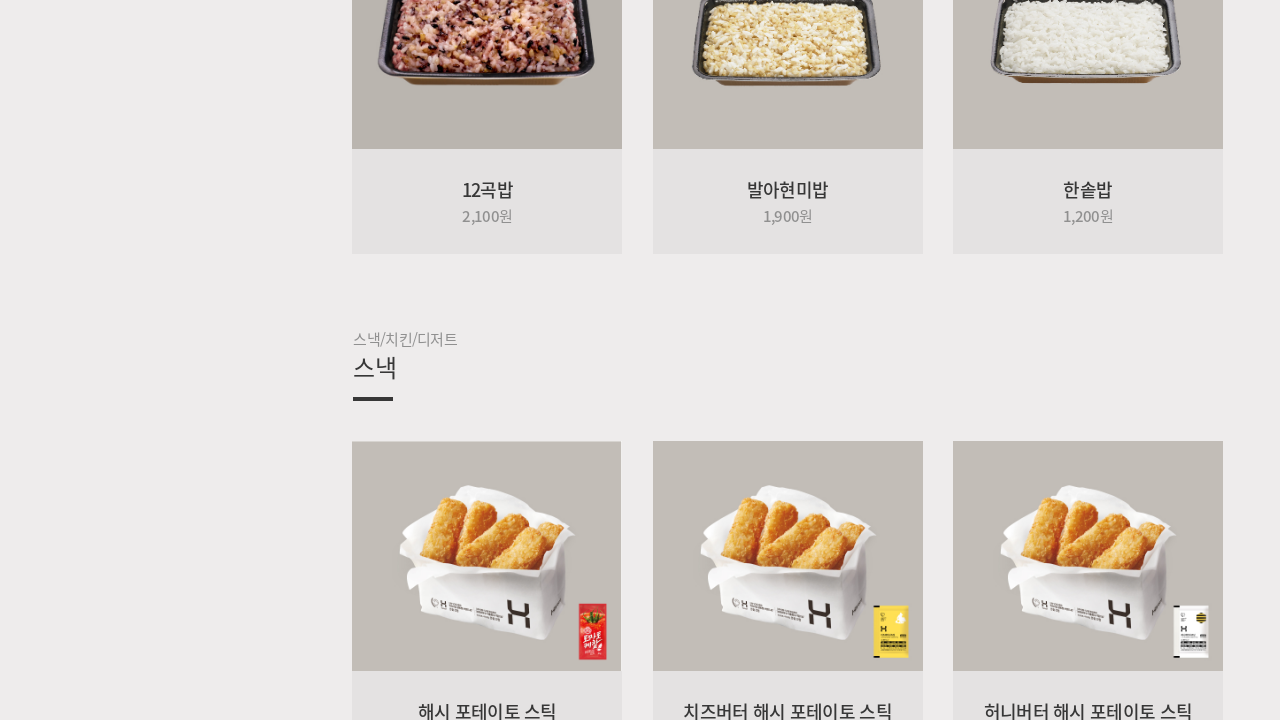

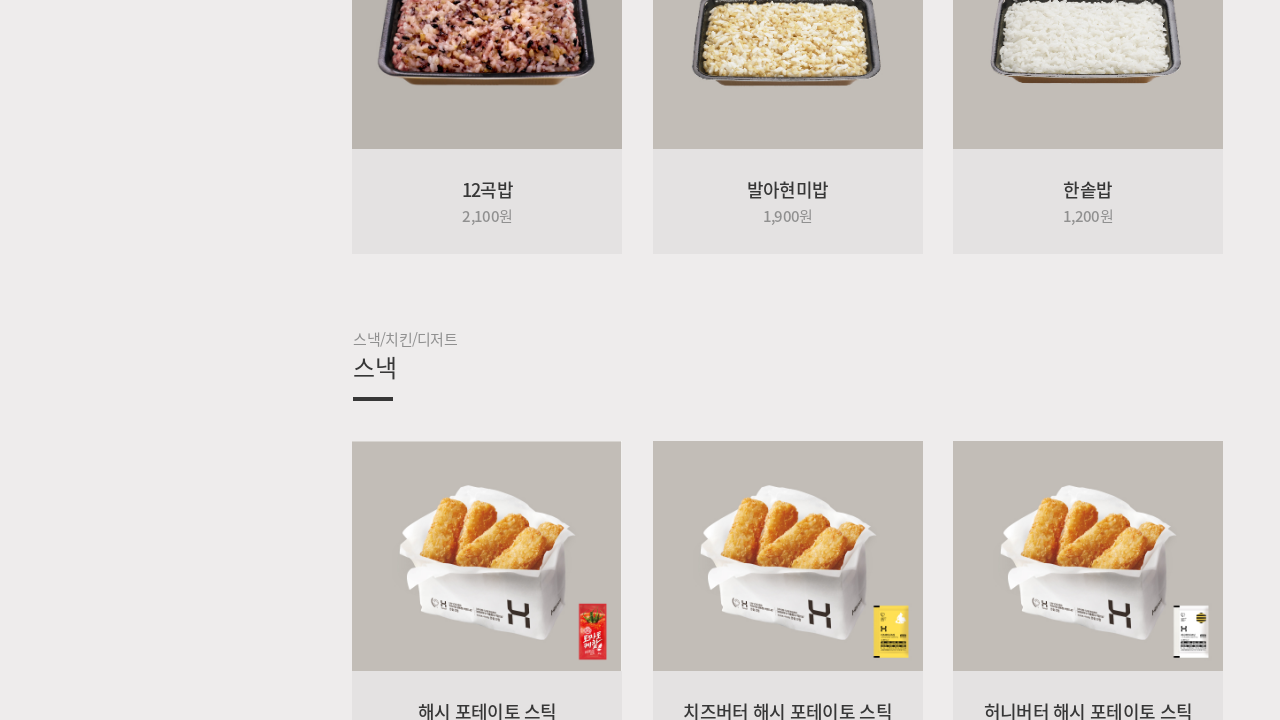